Navigates to the Demoblaze demo e-commerce site and clicks on the cart link in the navigation

Starting URL: https://www.demoblaze.com/

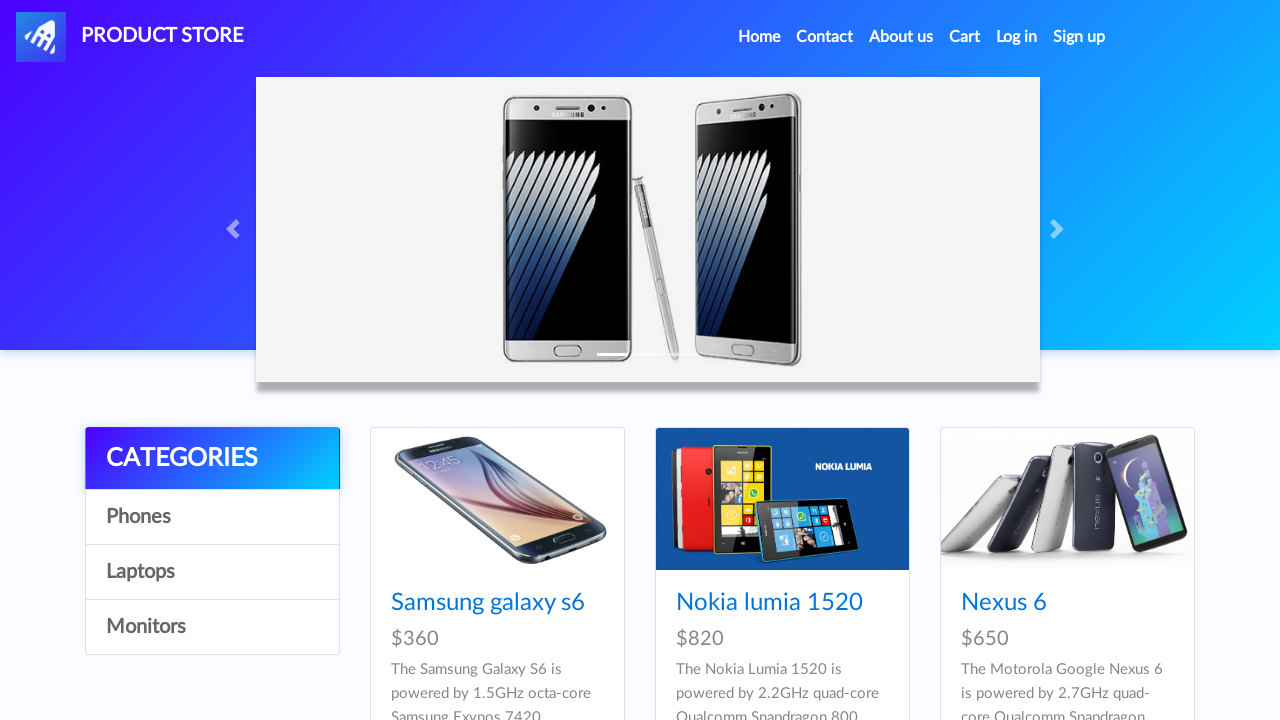

Waited for page to fully load (networkidle)
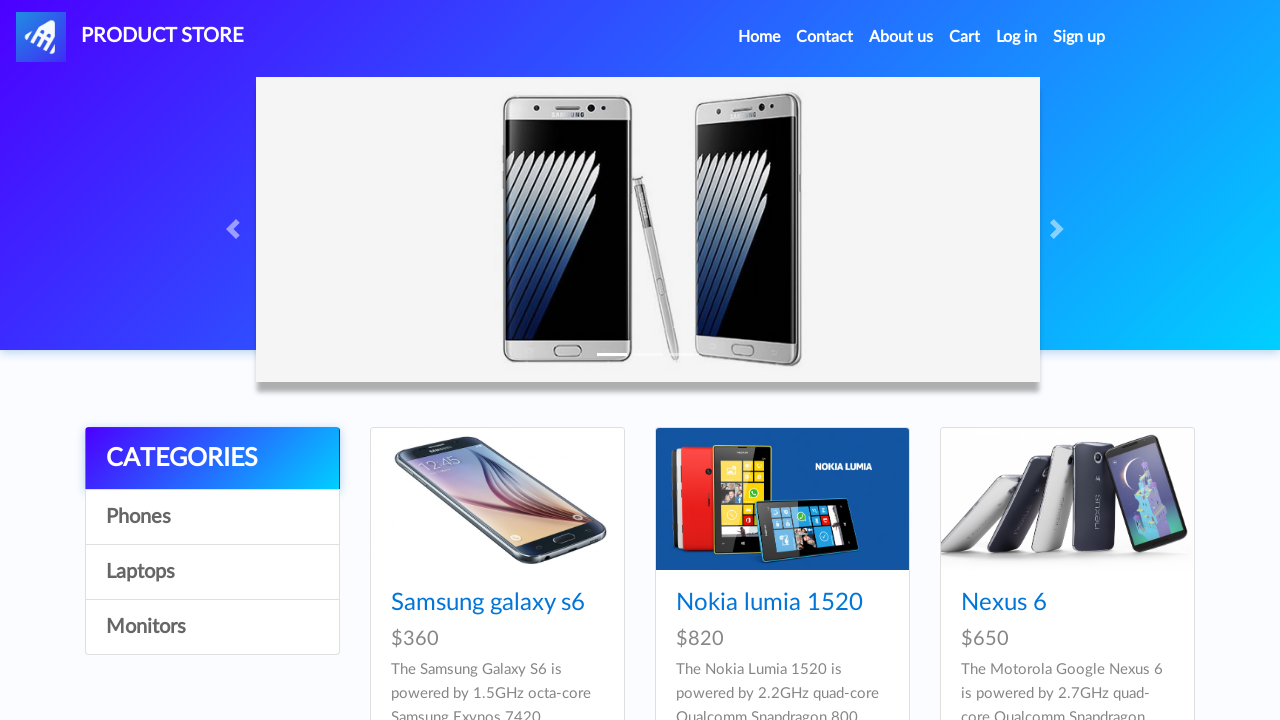

Clicked on the cart link in navigation at (965, 37) on #cartur
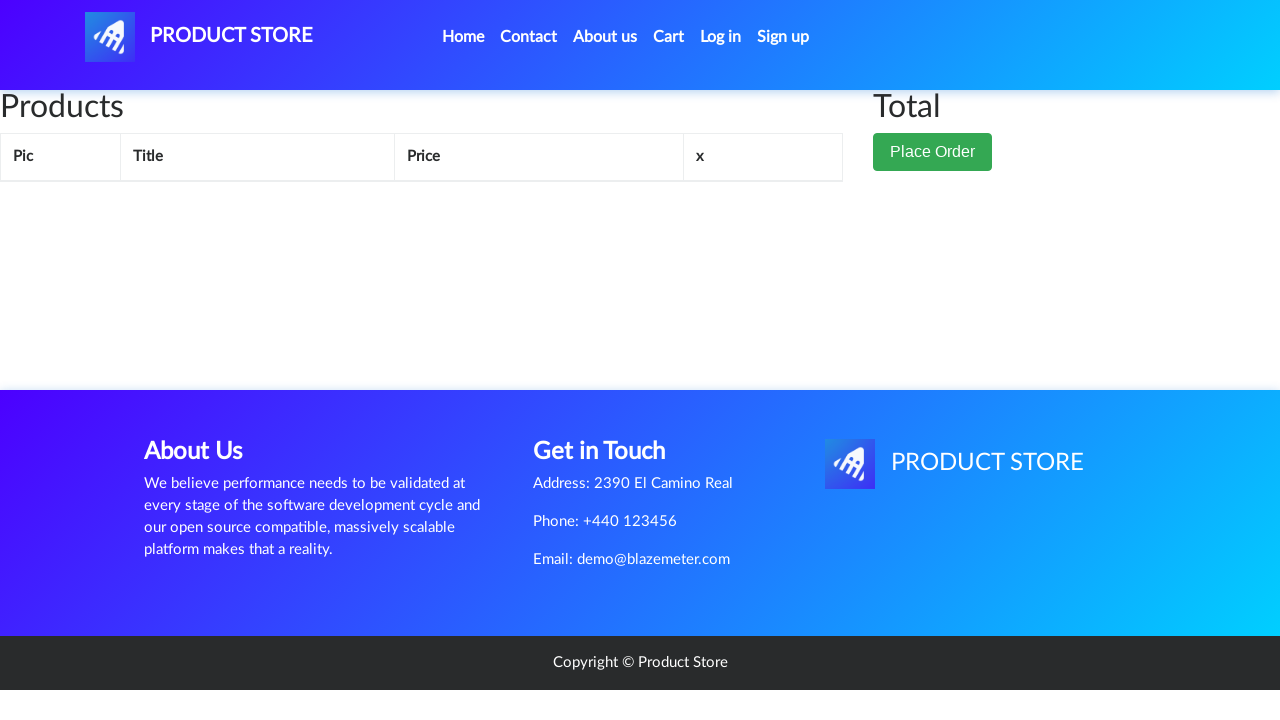

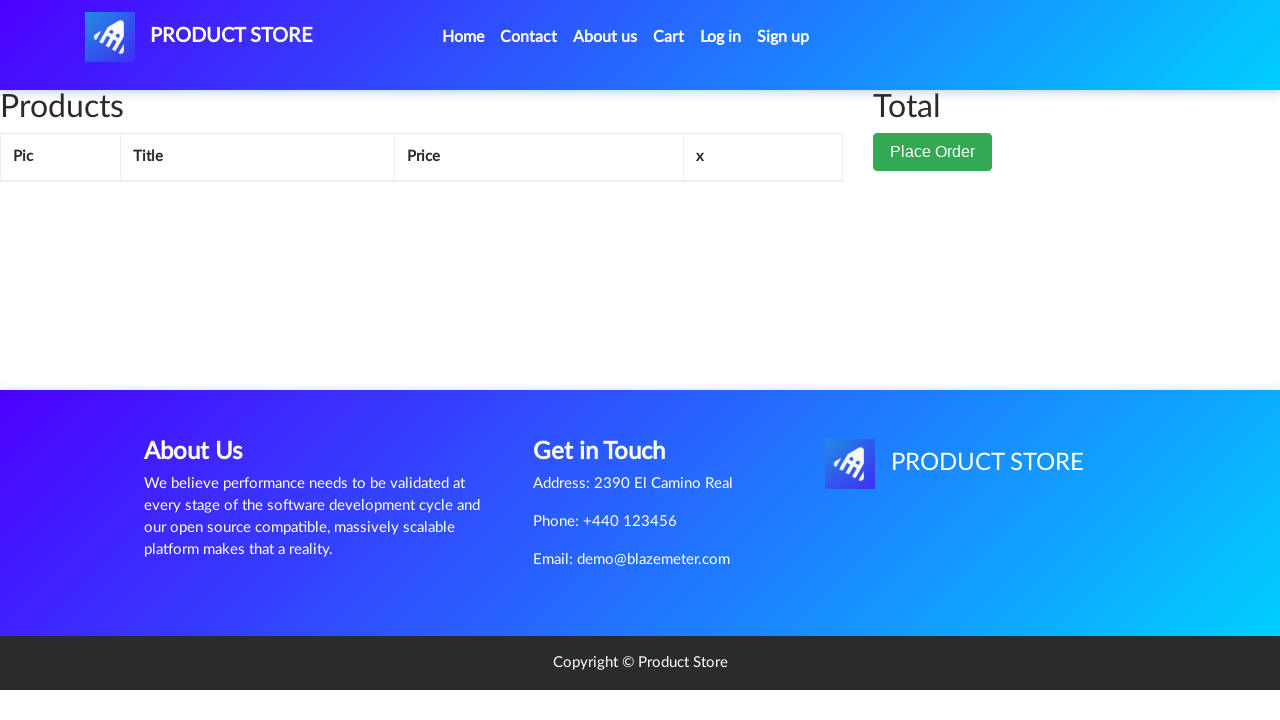